Tests dropdown functionality on a practice page by clicking on the origin station dropdown element to open it

Starting URL: https://rahulshettyacademy.com/dropdownsPractise/

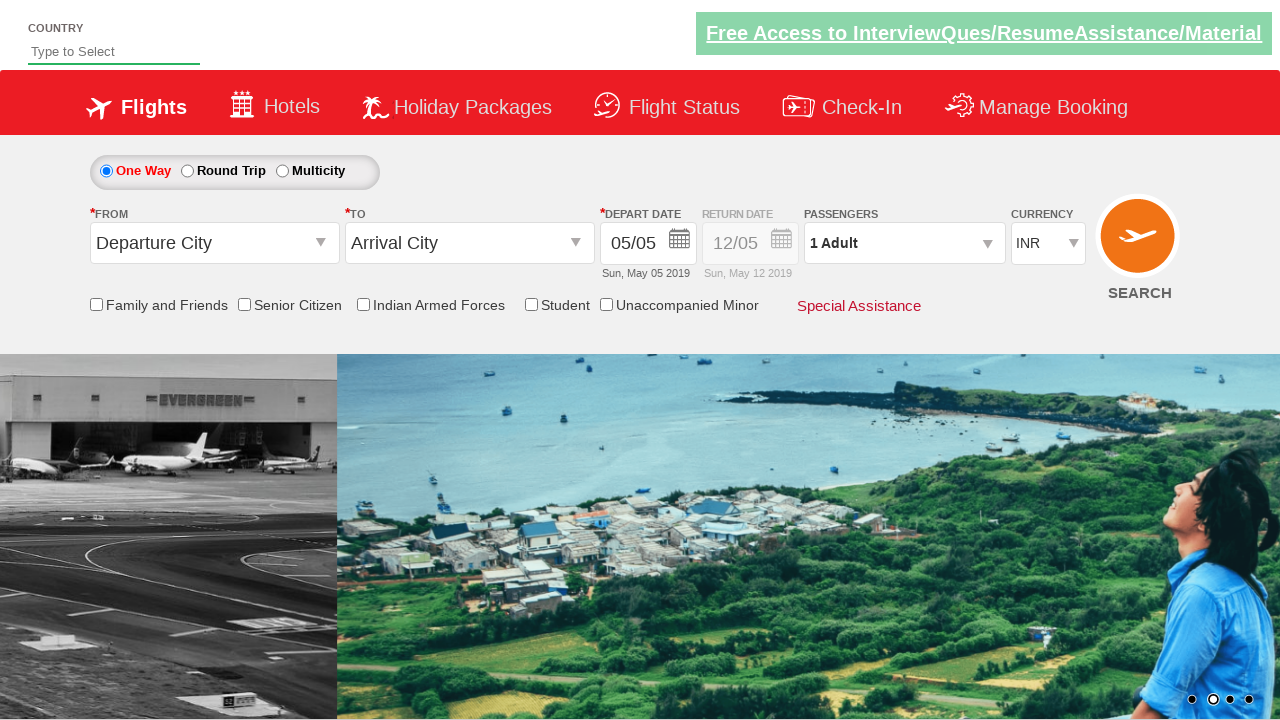

Navigated to dropdown practice page
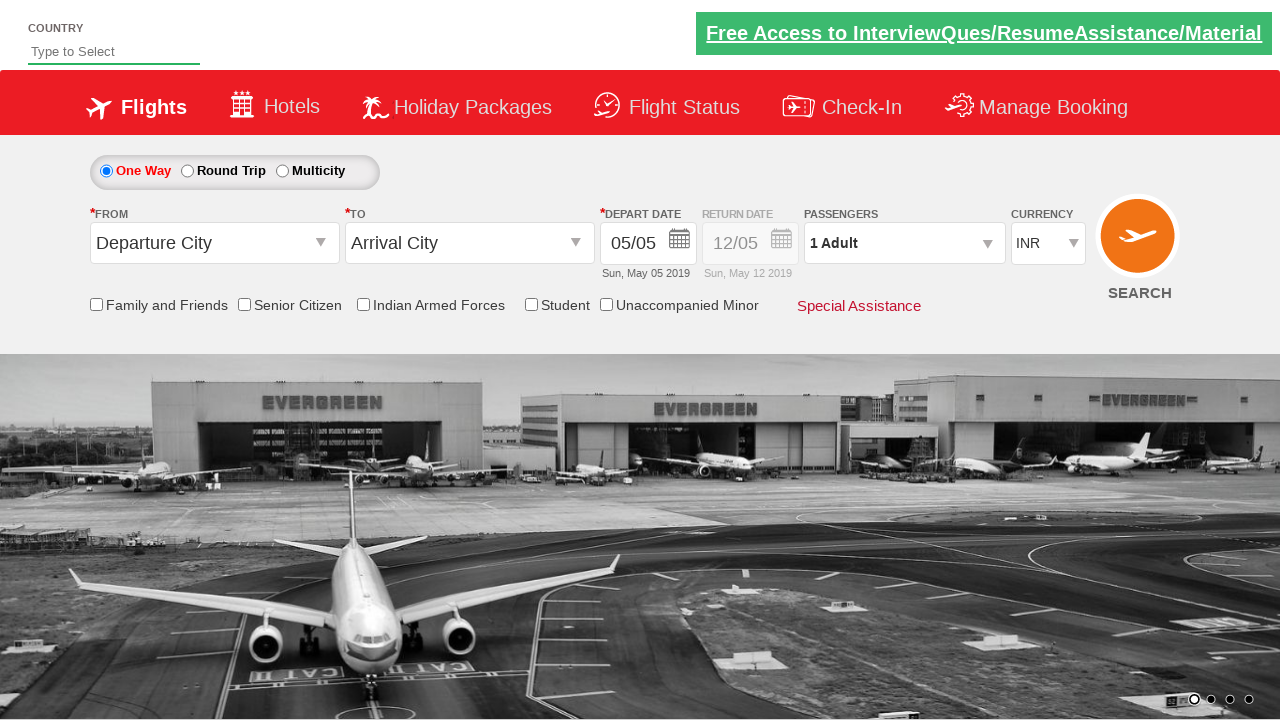

Clicked on origin station dropdown to open it at (214, 243) on #ctl00_mainContent_ddl_originStation1_CTXT
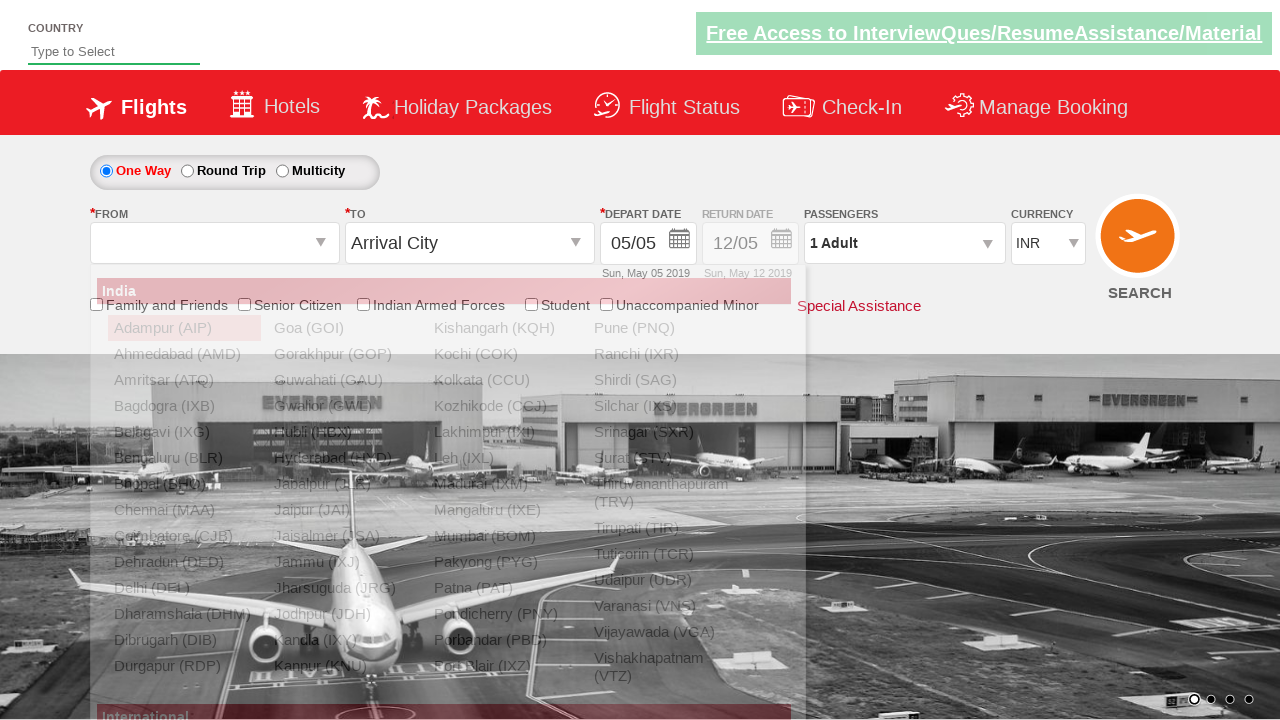

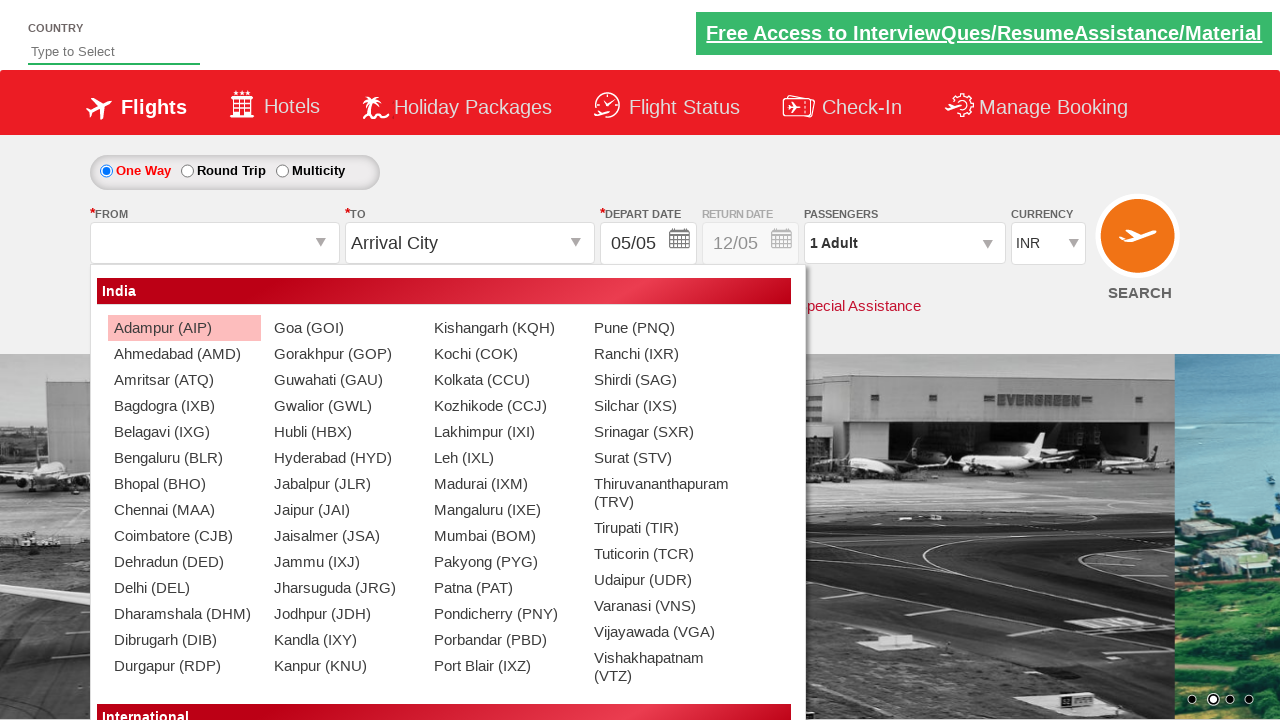